Tests navigation through footer links on a practice automation page by clicking each link in the first column of the footer section and handling window/tab management.

Starting URL: https://www.rahulshettyacademy.com/AutomationPractice/

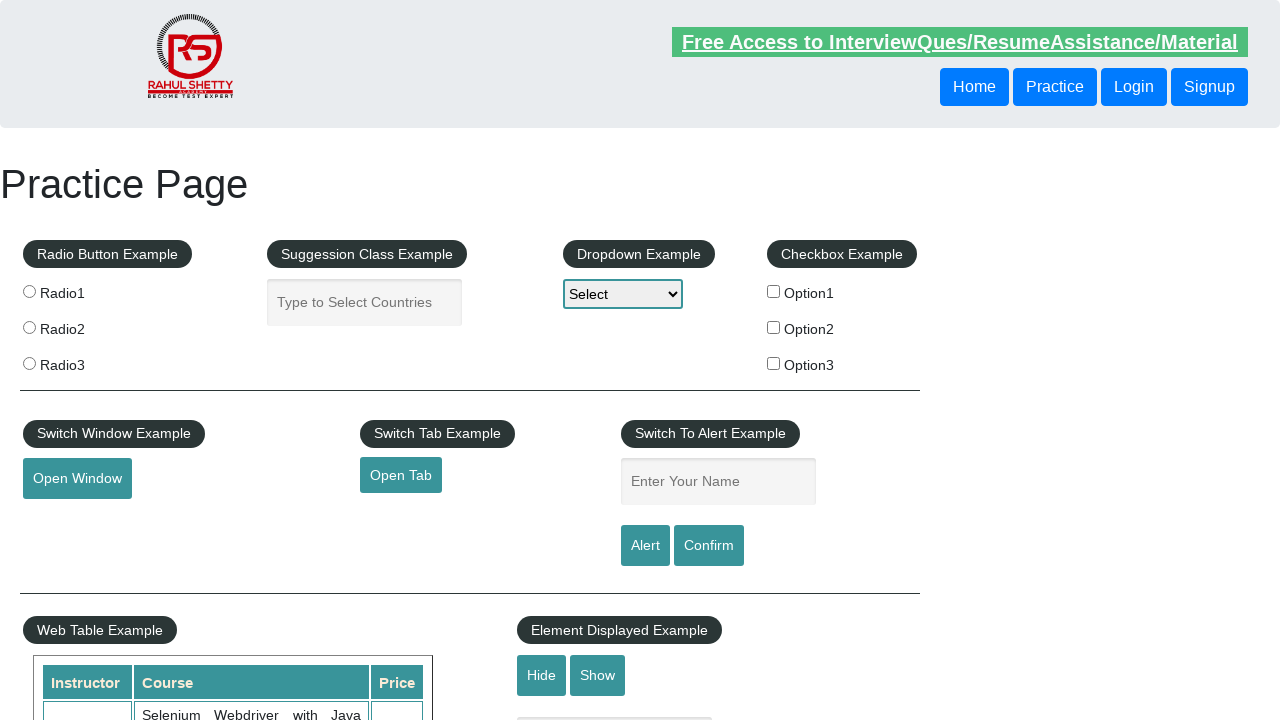

Retrieved all anchor elements on the page
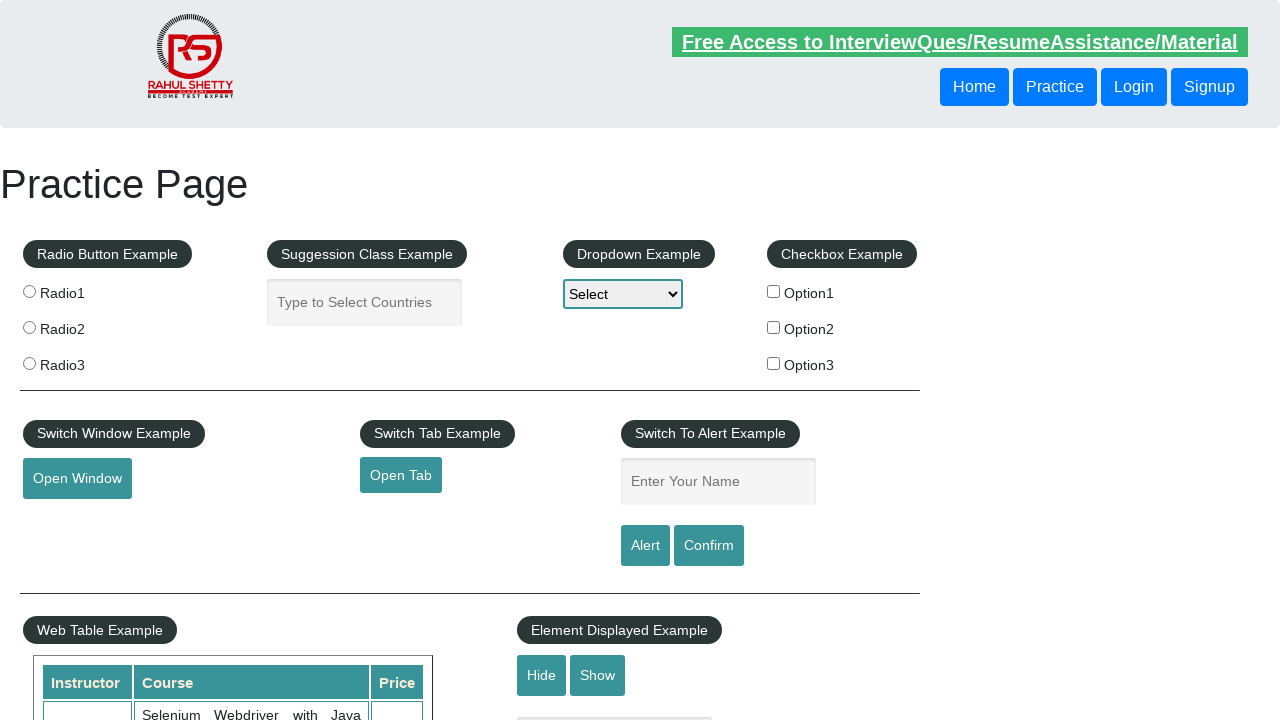

Located footer links in first column: 5 links found
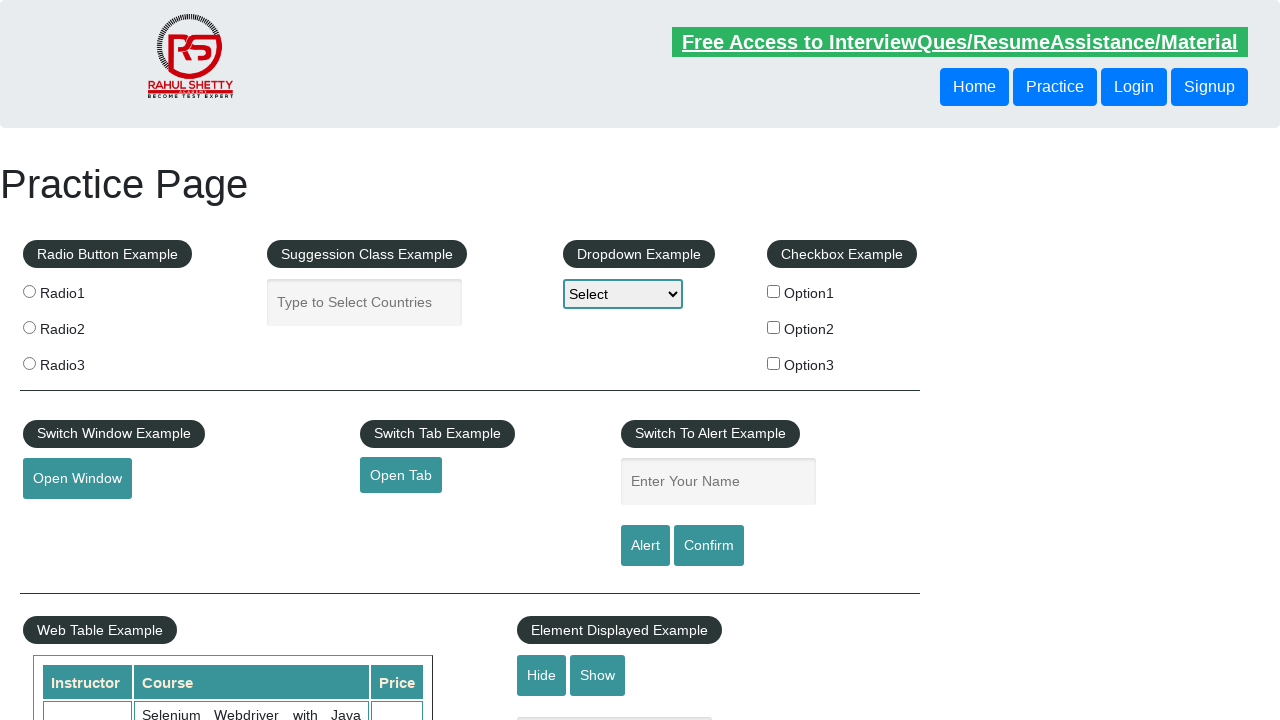

Clicked footer link 1 from first column at (157, 482) on //div[@id='gf-BIG']//td[1]//ul//li//a >> nth=0
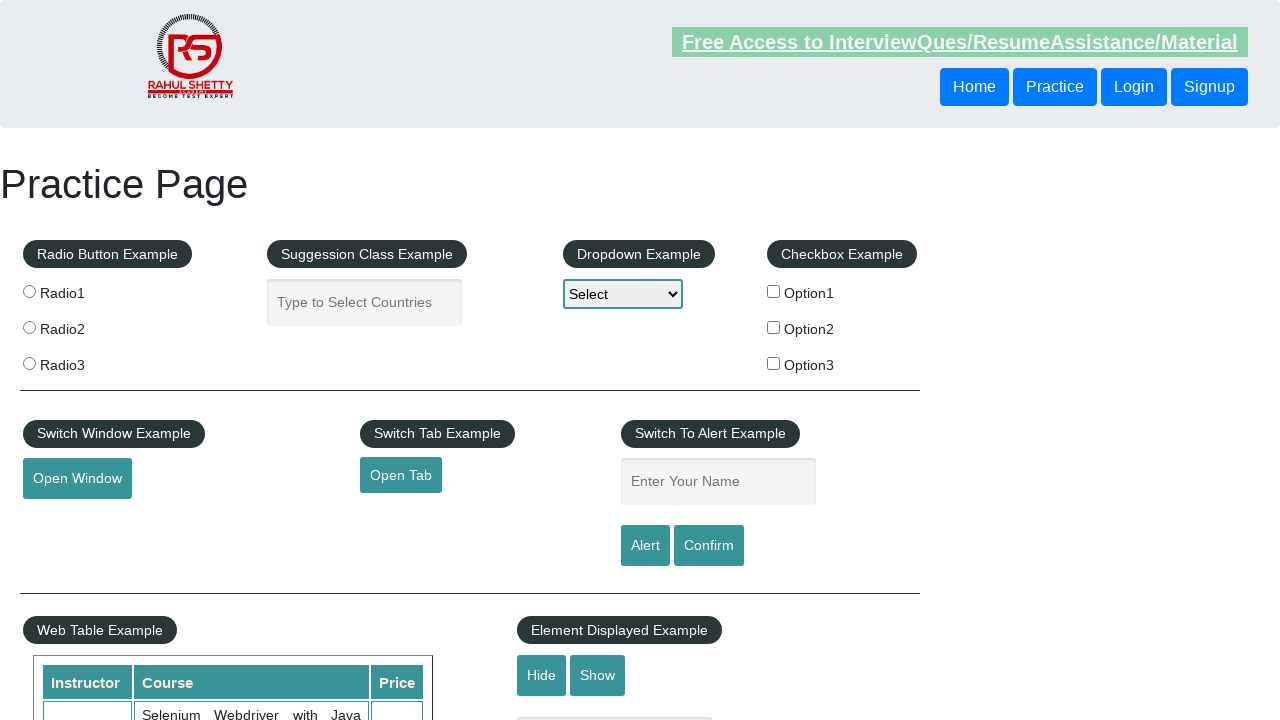

Navigated back to main page after link 1
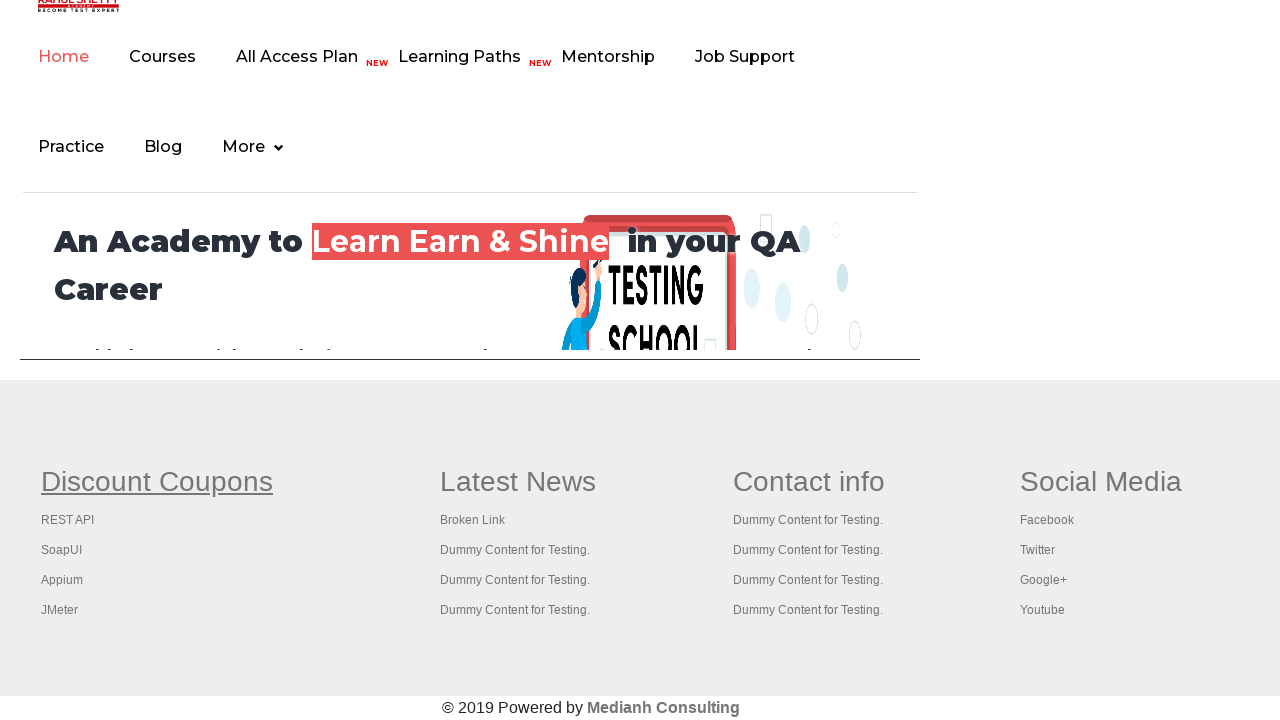

Page ready after navigating back from link 1
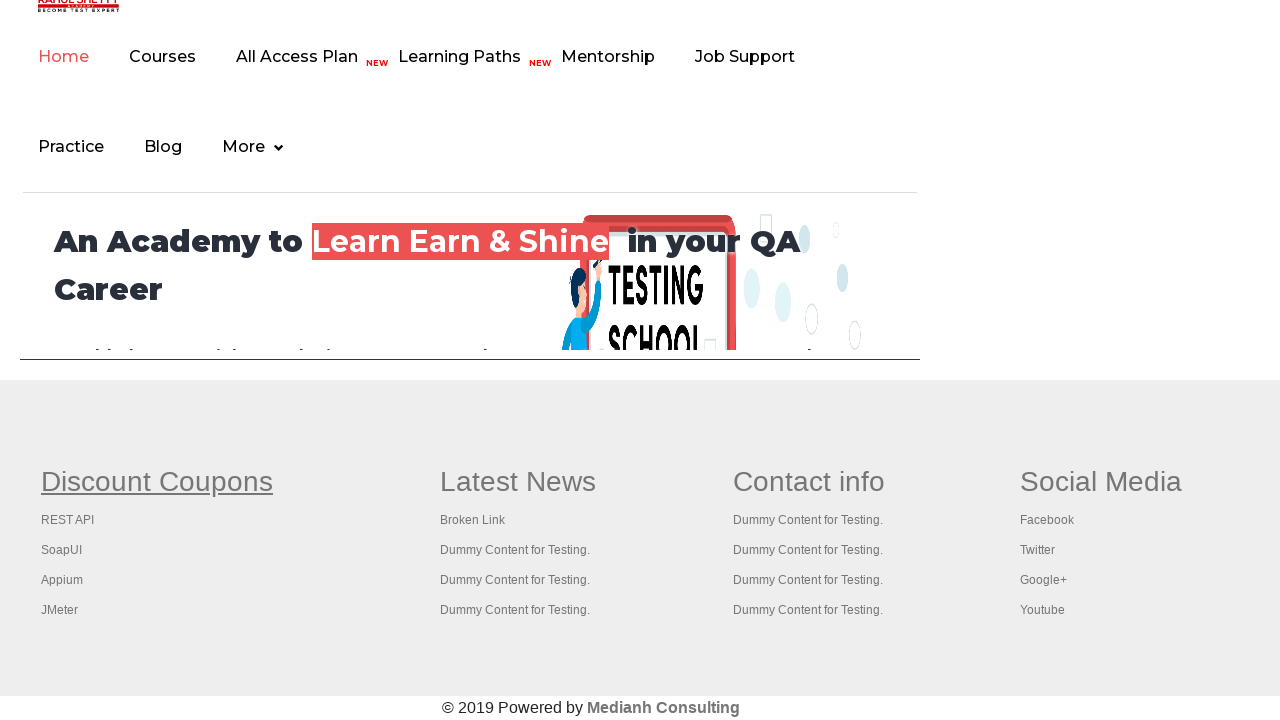

Clicked footer link 2 from first column at (68, 520) on //div[@id='gf-BIG']//td[1]//ul//li//a >> nth=1
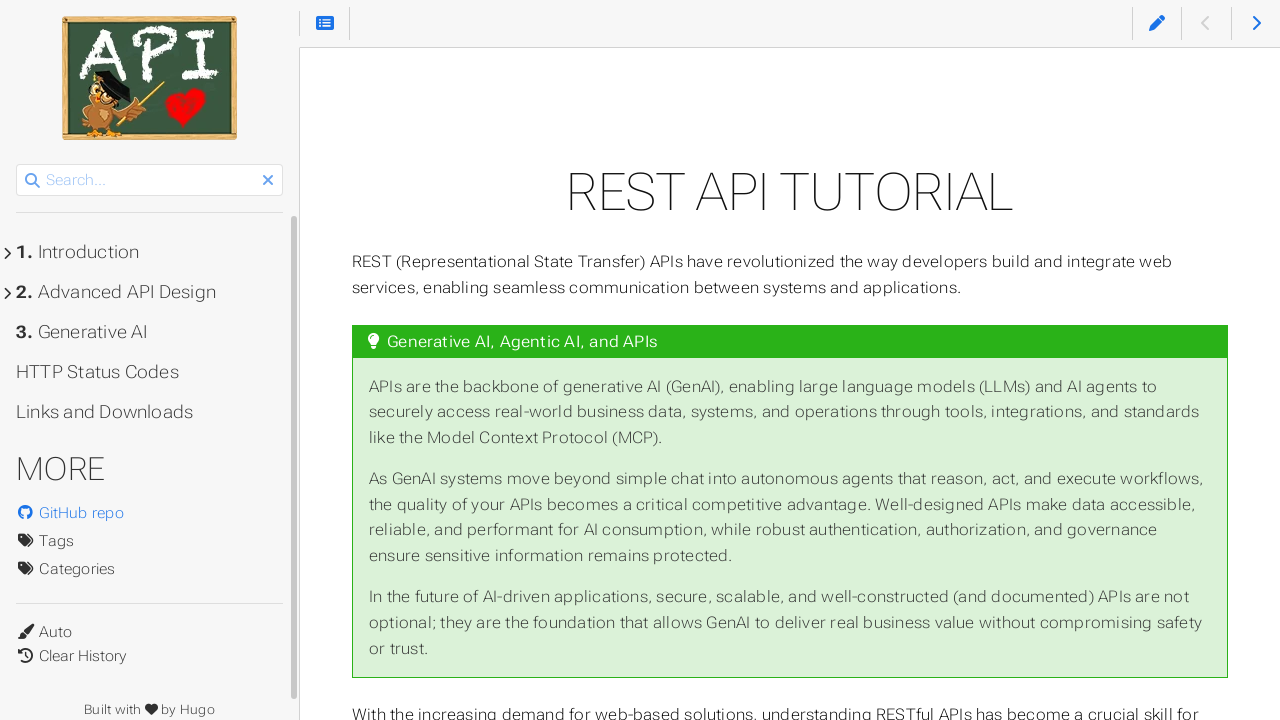

Navigated back to main page after link 2
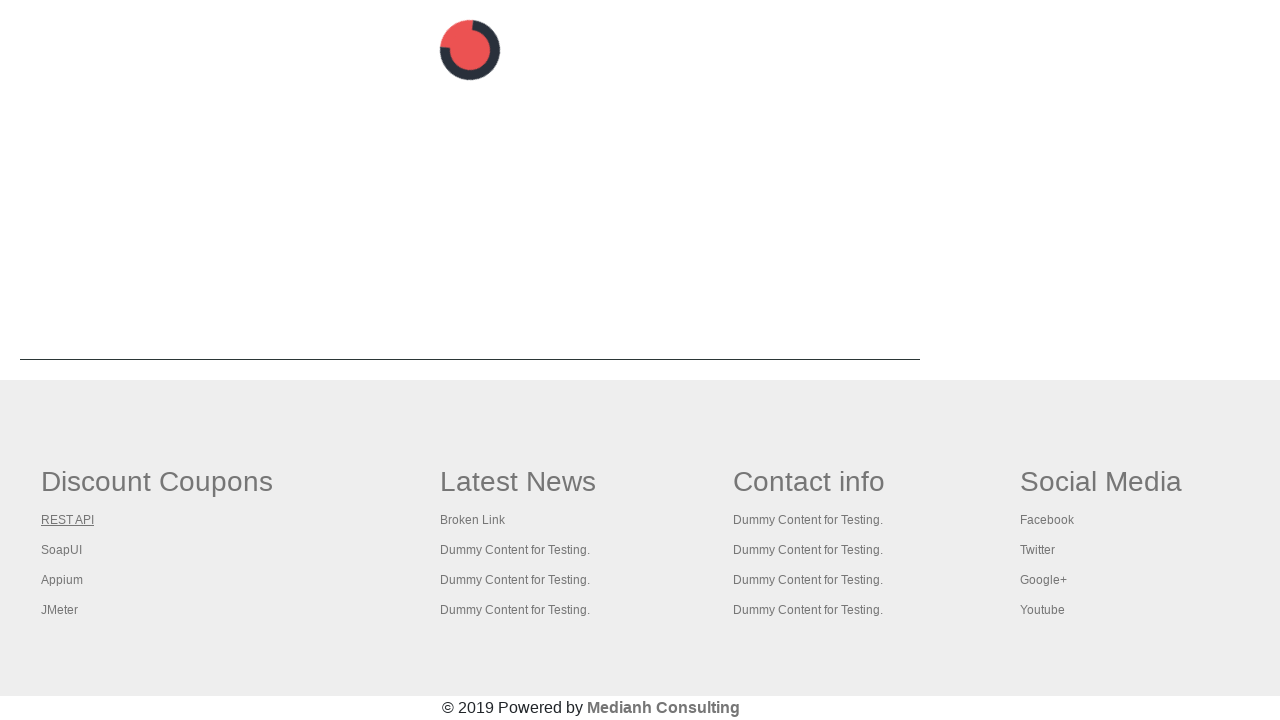

Page ready after navigating back from link 2
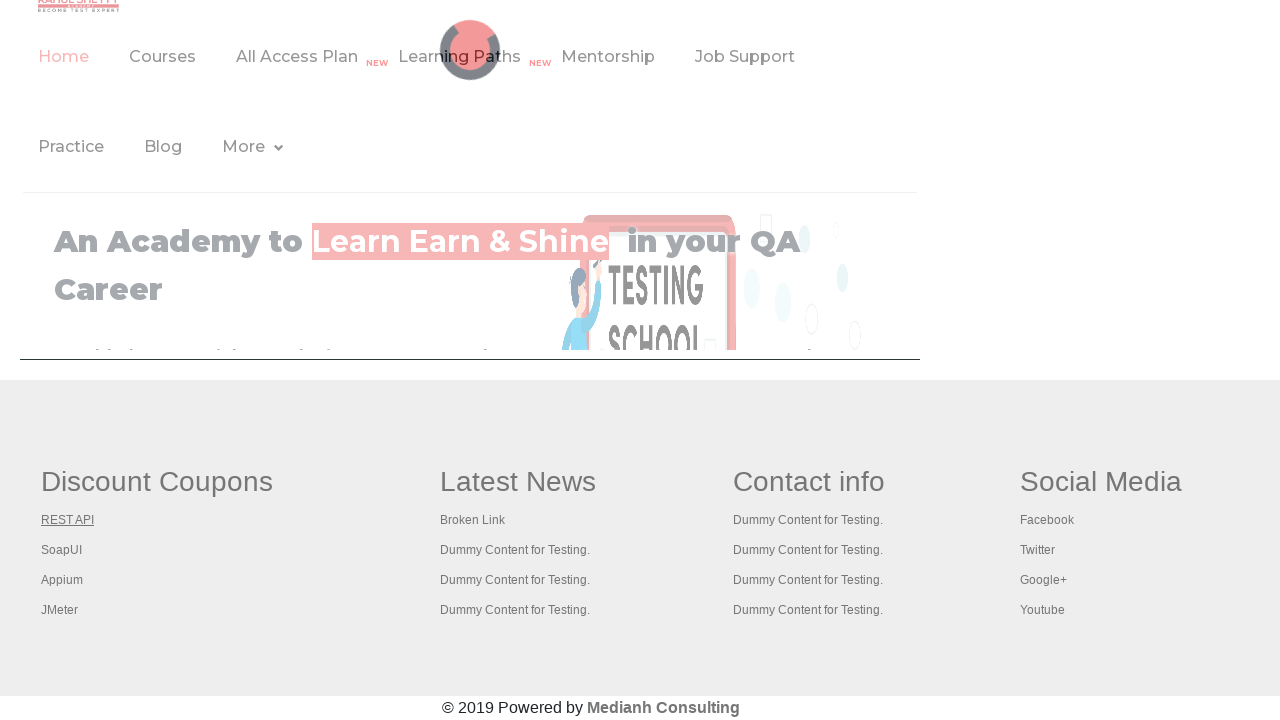

Clicked footer link 3 from first column at (62, 550) on //div[@id='gf-BIG']//td[1]//ul//li//a >> nth=2
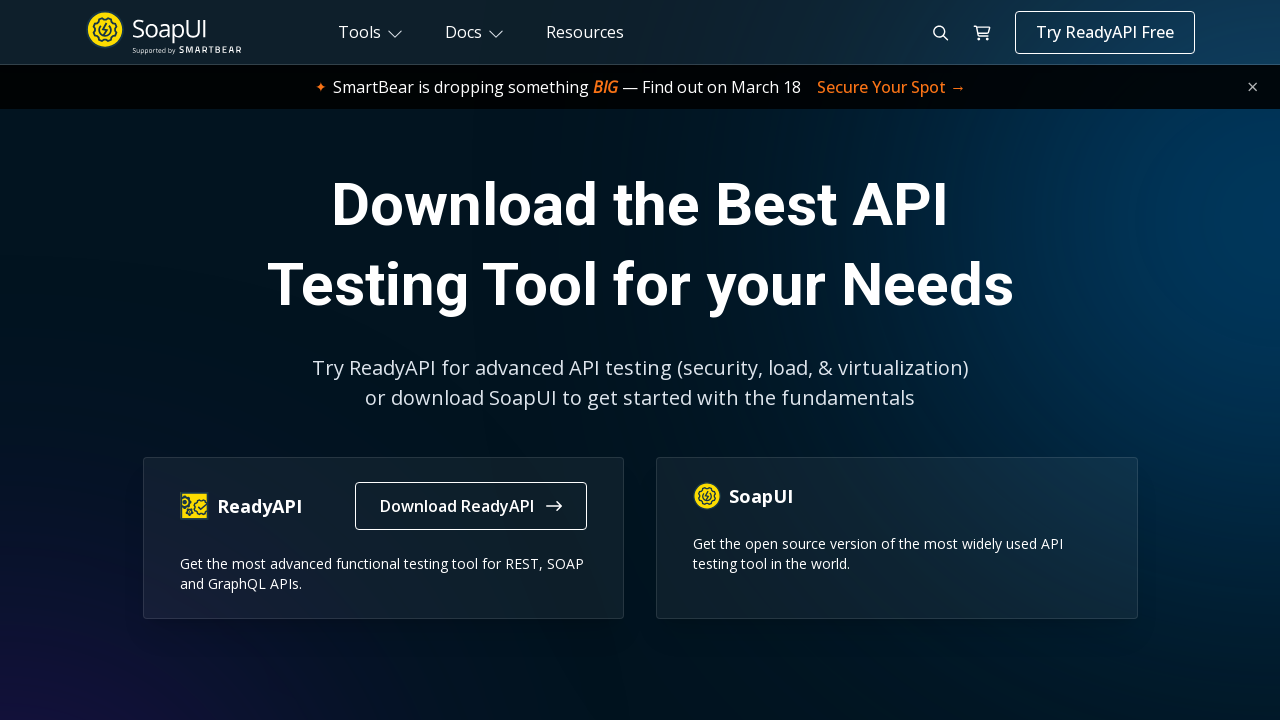

Navigated back to main page after link 3
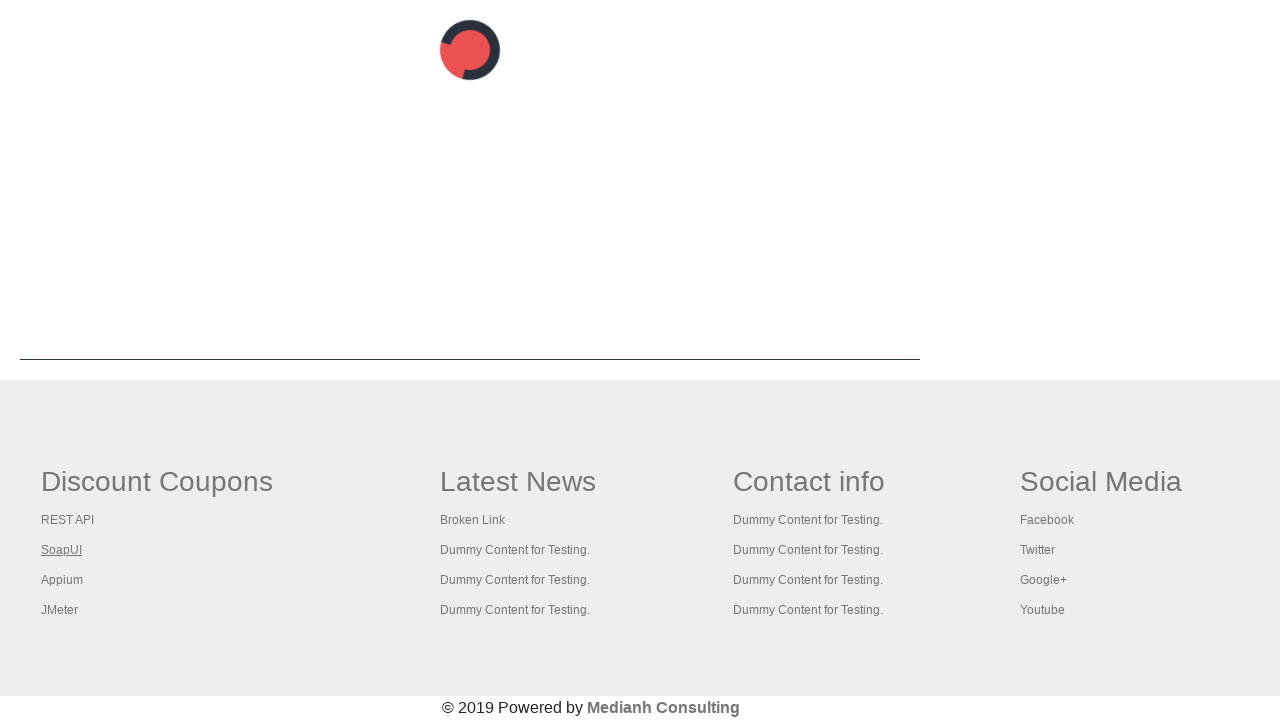

Page ready after navigating back from link 3
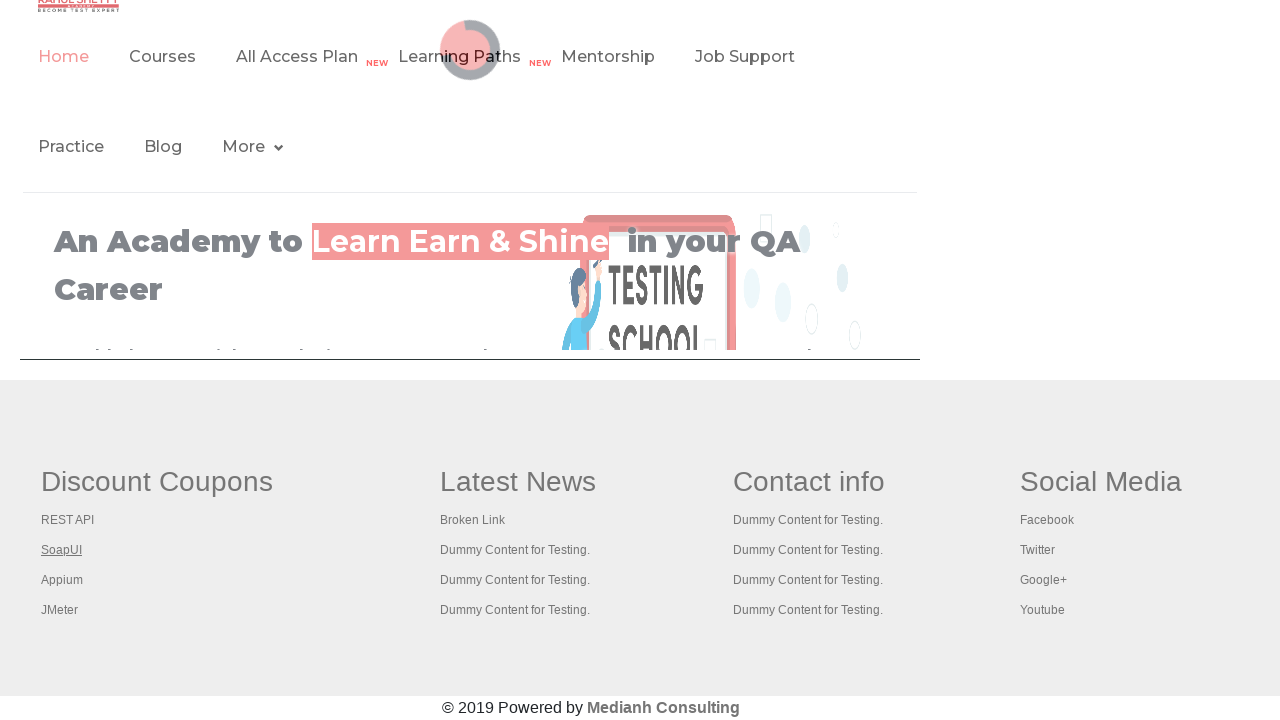

Clicked footer link 4 from first column at (62, 580) on //div[@id='gf-BIG']//td[1]//ul//li//a >> nth=3
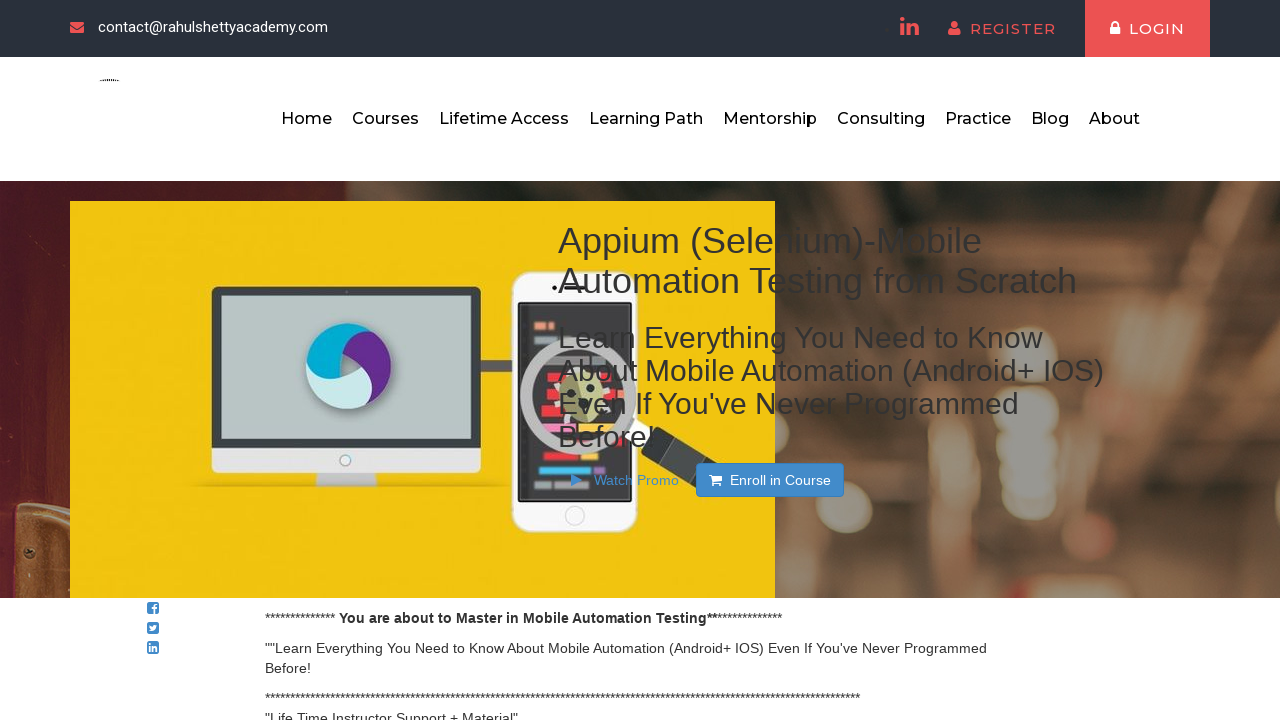

Navigated back to main page after link 4
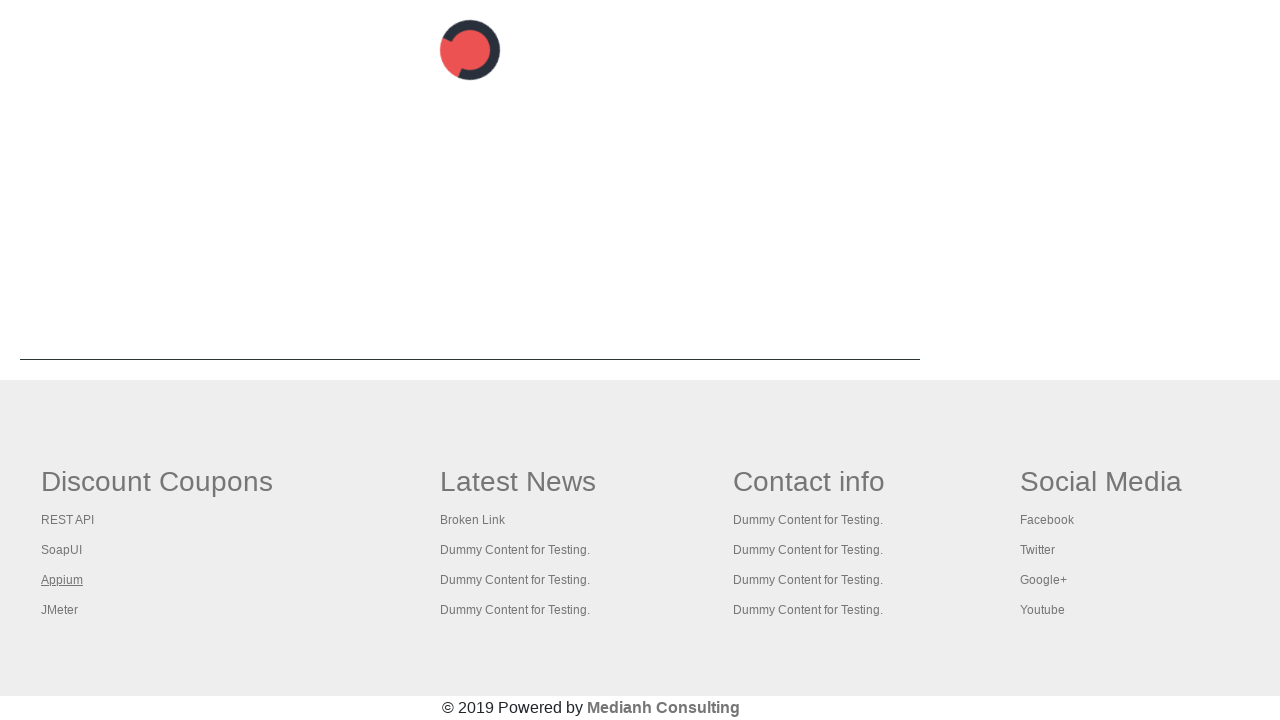

Page ready after navigating back from link 4
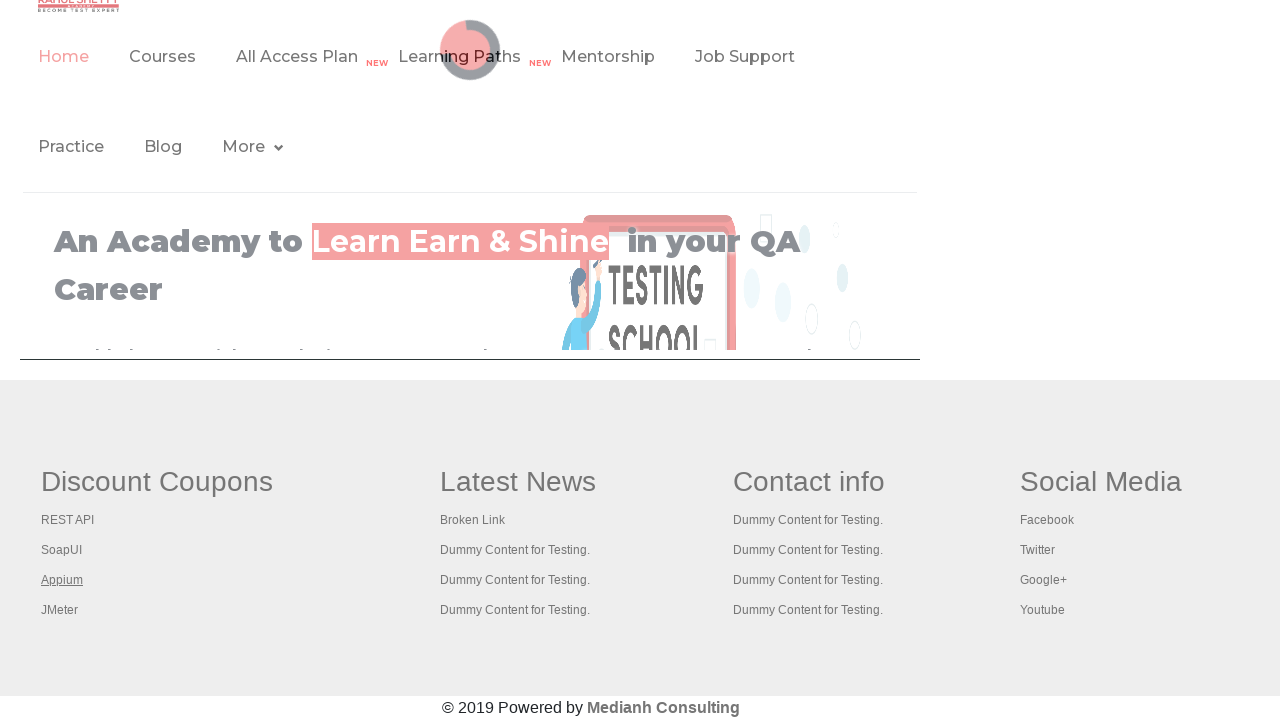

Clicked footer link 5 from first column at (60, 610) on //div[@id='gf-BIG']//td[1]//ul//li//a >> nth=4
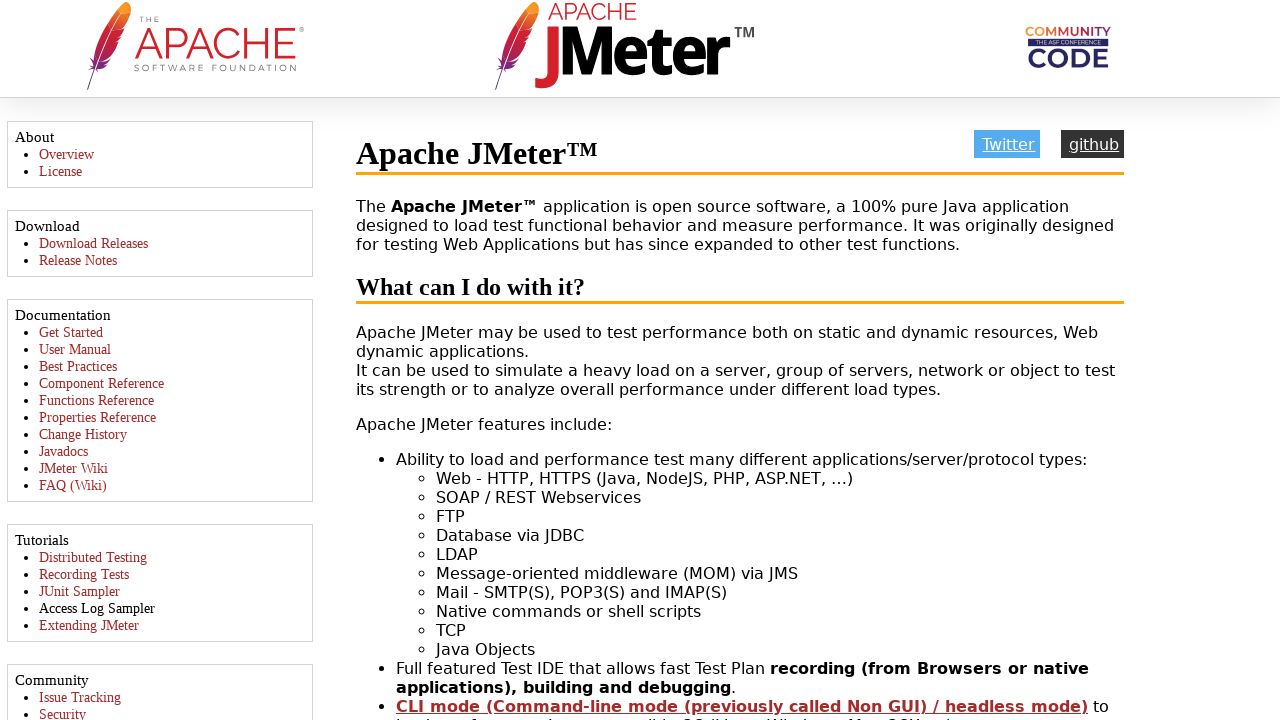

Navigated back to main page after link 5
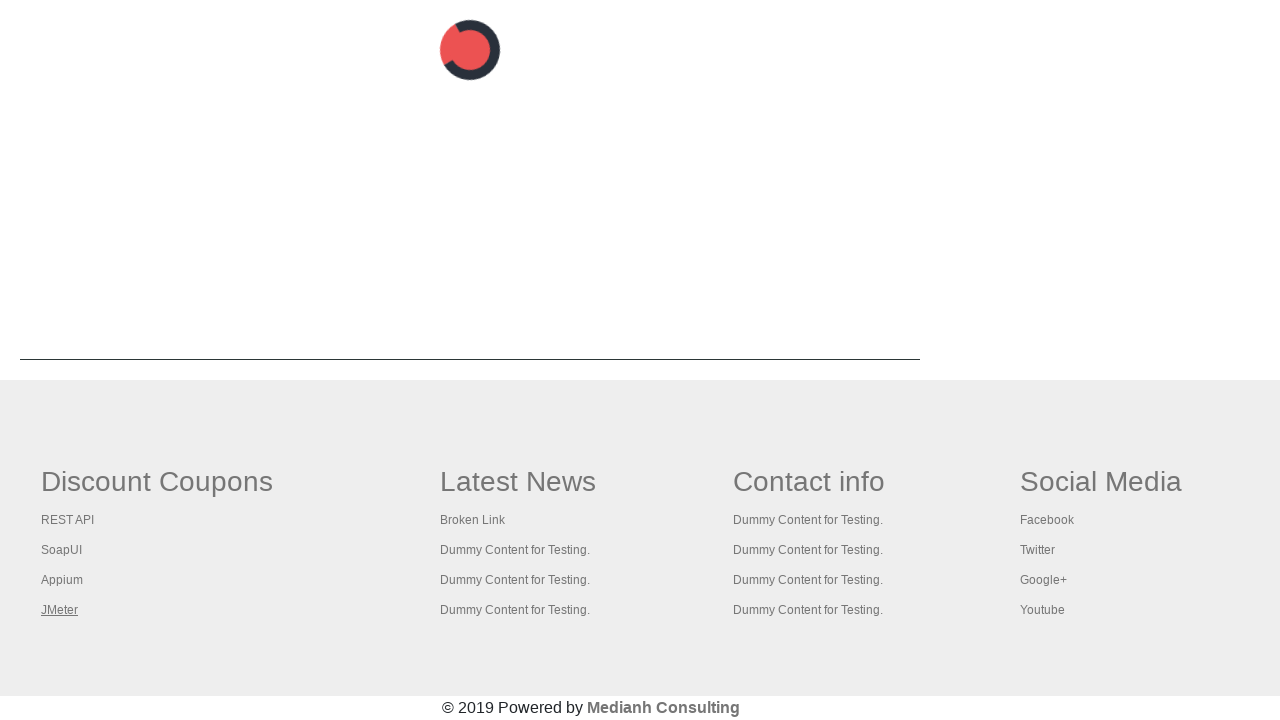

Page ready after navigating back from link 5
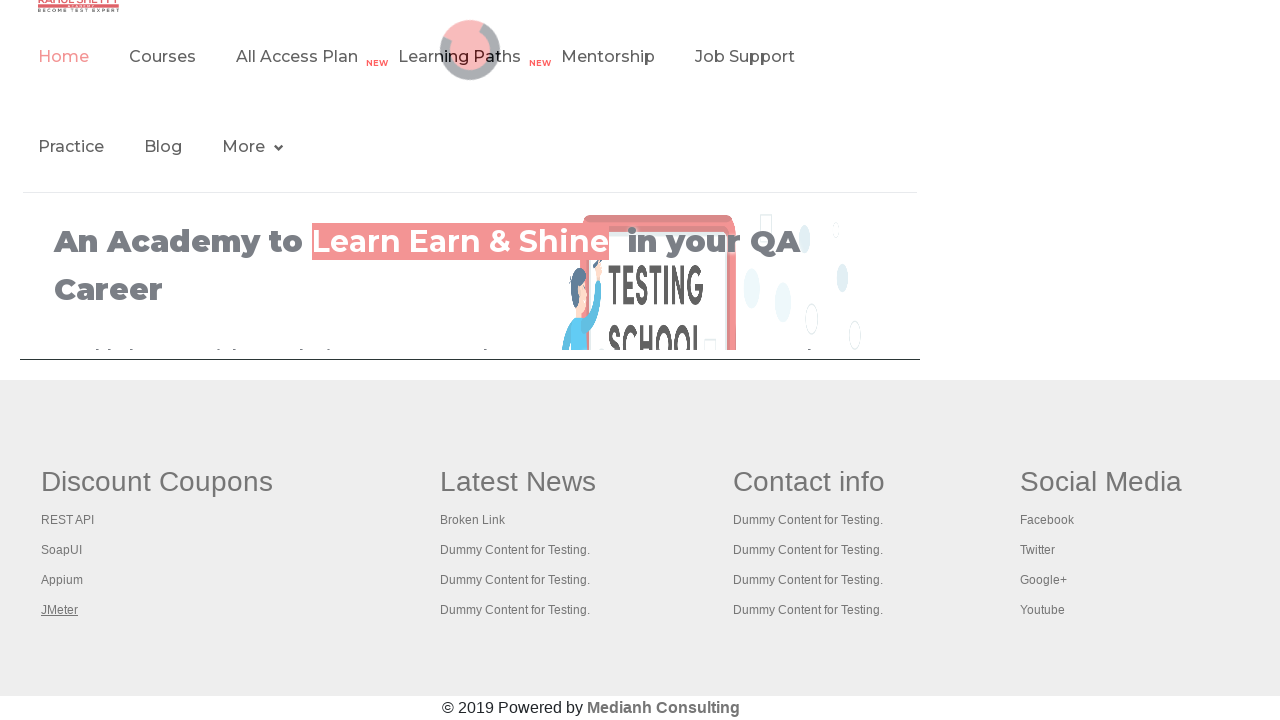

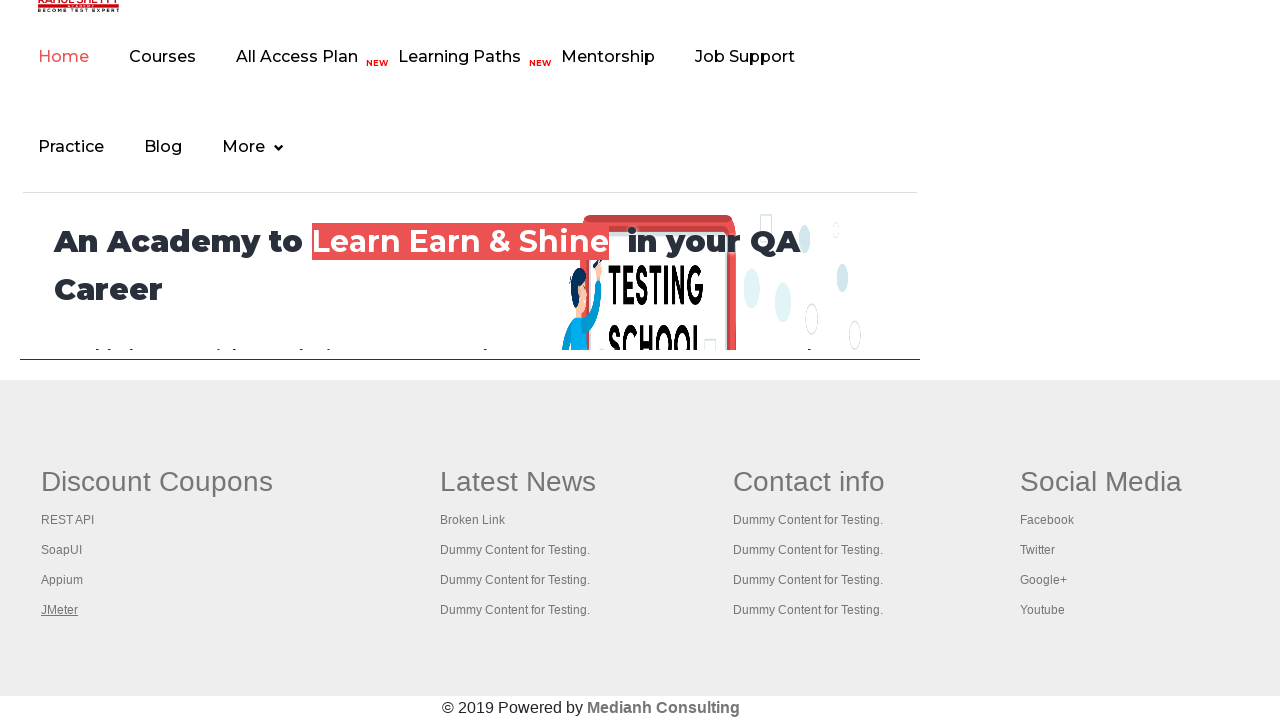